Tests Qwant search engine by entering a search query "webdriver" and submitting the search form using the Enter key.

Starting URL: https://www.qwant.com/?l=fr

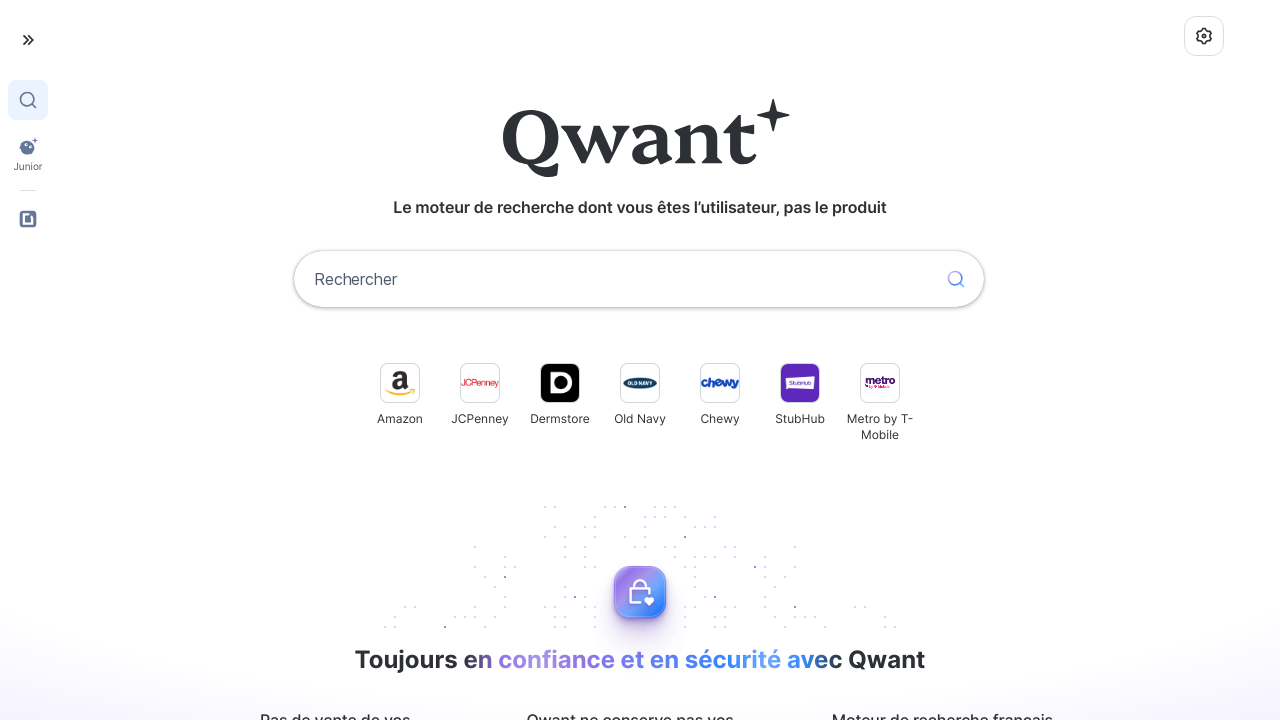

Filled search box with 'webdriver' query on input[name='q']
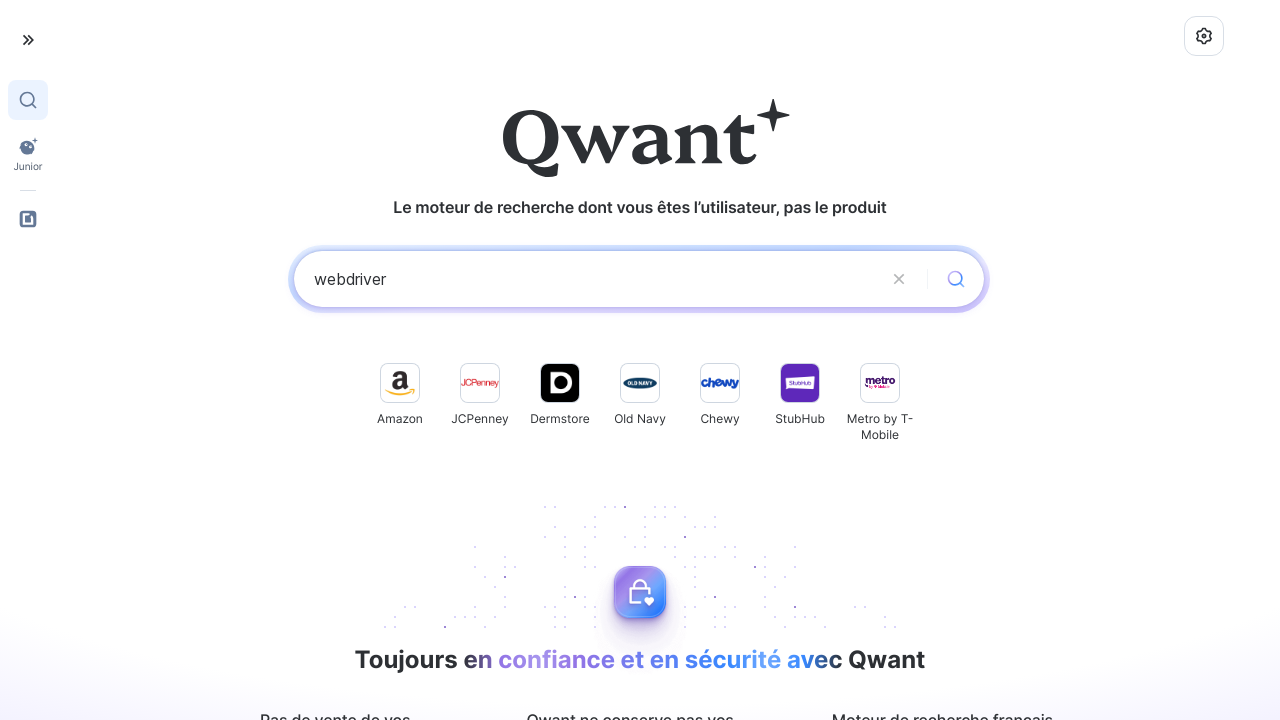

Pressed Enter to submit search form on input[name='q']
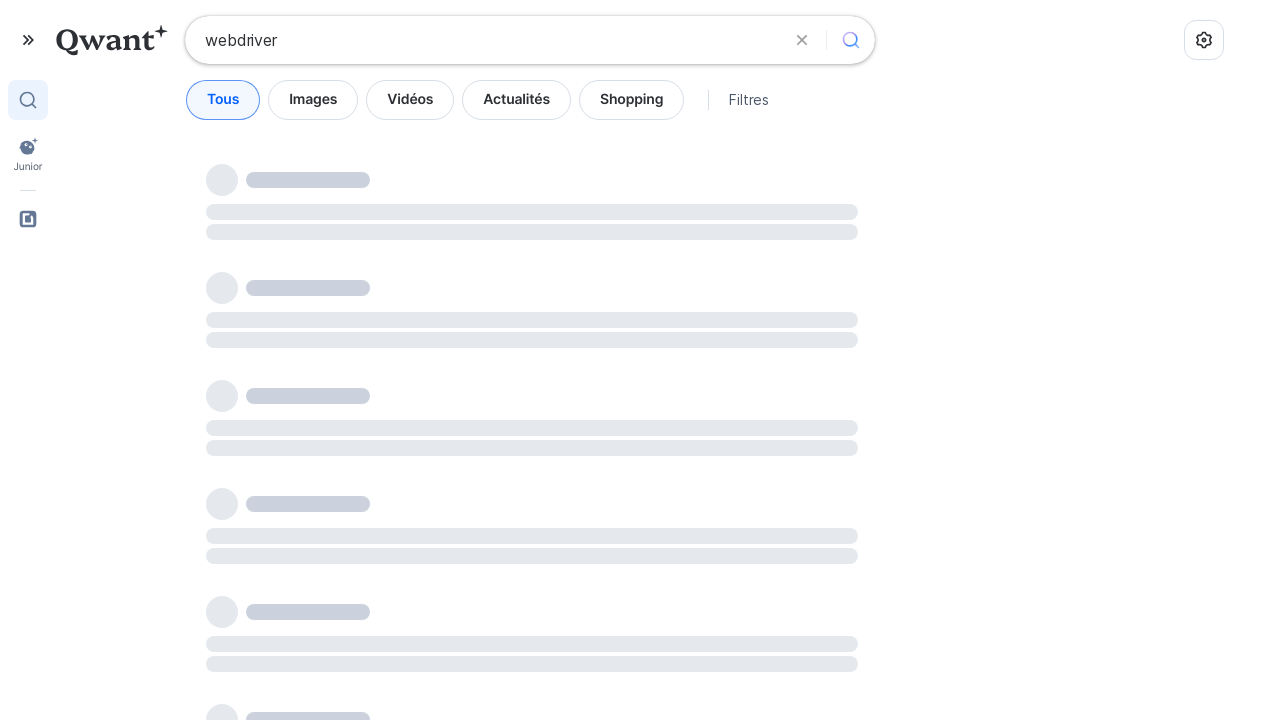

Search results page loaded (networkidle state reached)
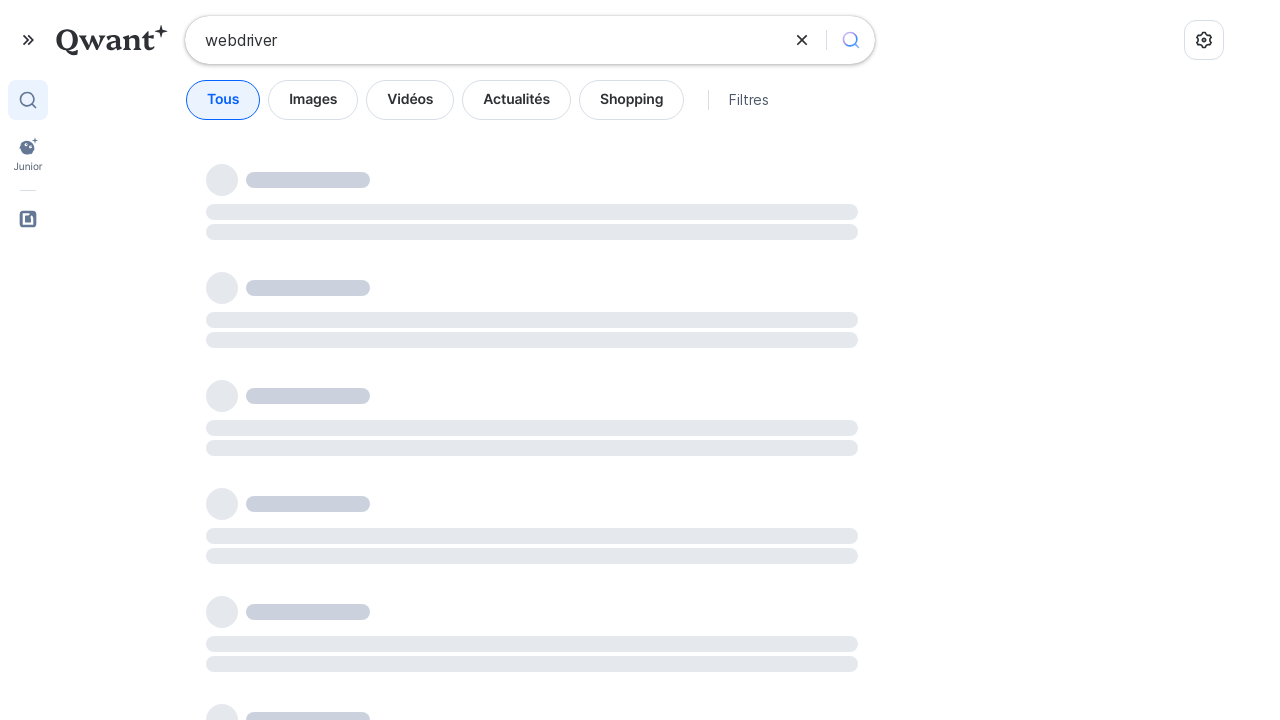

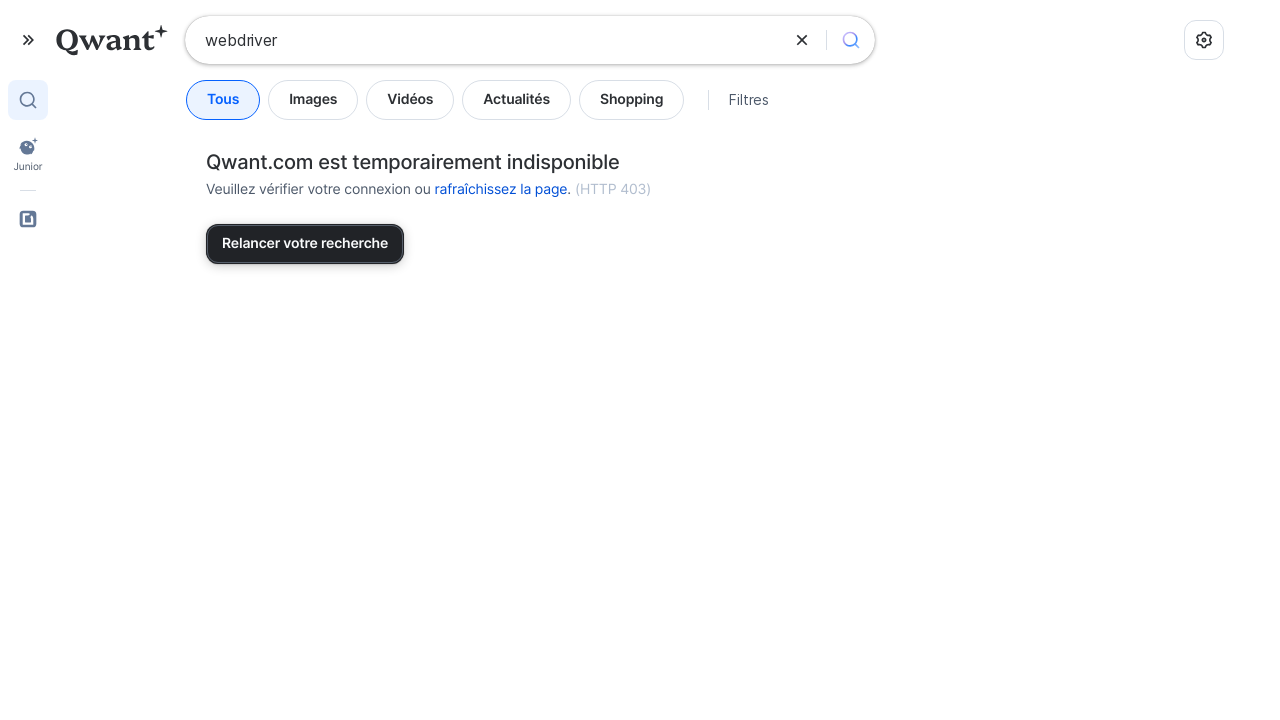